Tests JavaScript prompt dialog by entering text and verifying the result displays the entered value.

Starting URL: https://the-internet.herokuapp.com/javascript_alerts

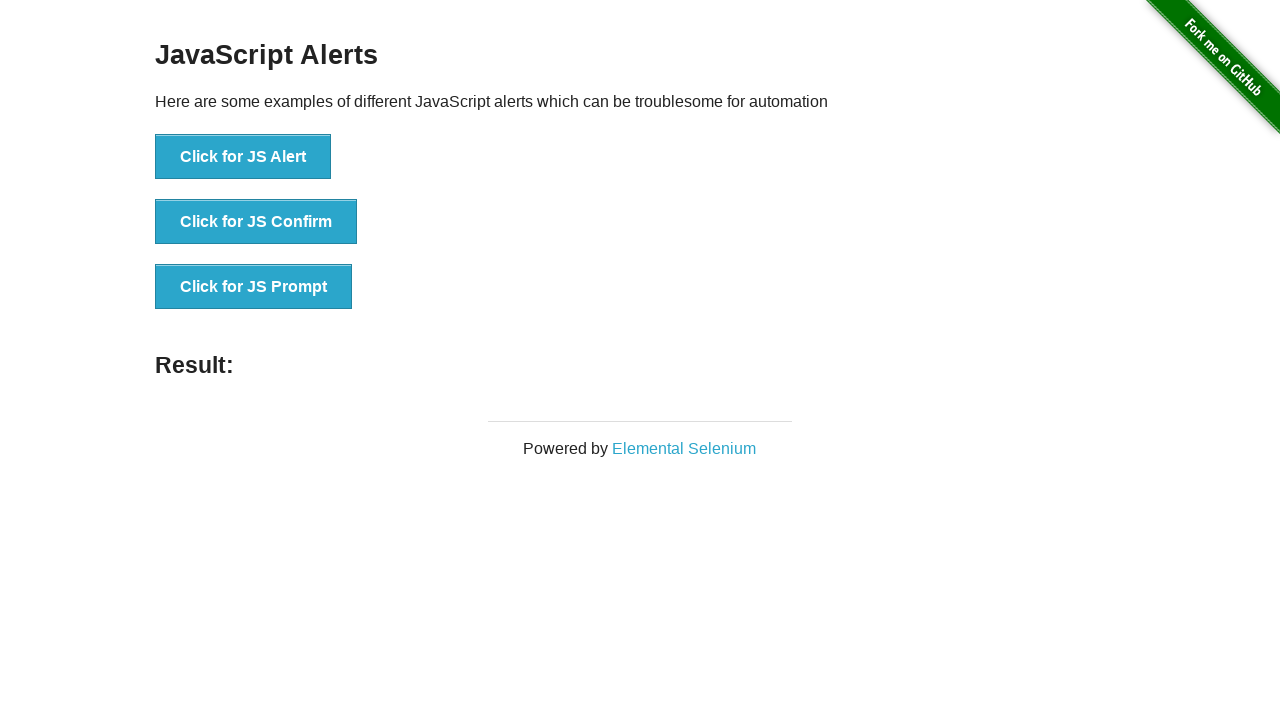

Set up dialog handler to accept prompt with text 'Here we goooo'
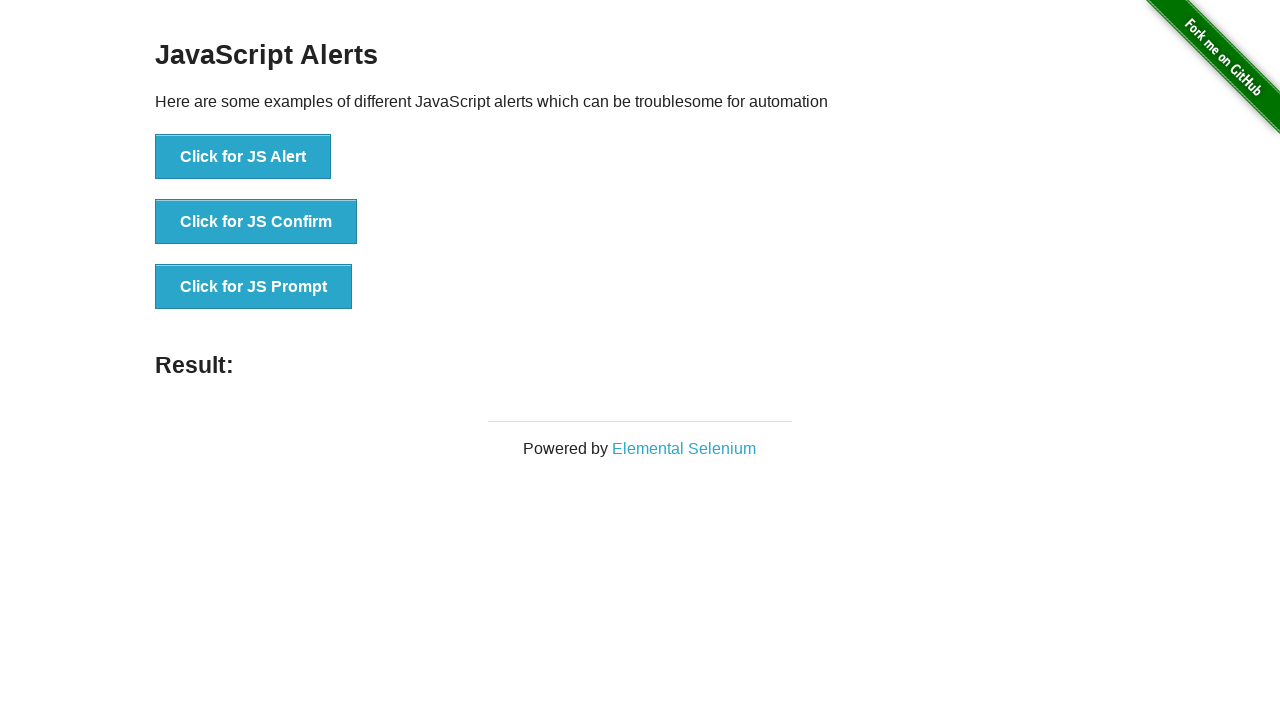

Clicked 'Click for JS Prompt' button to trigger JavaScript prompt dialog at (254, 287) on text=Click for JS Prompt
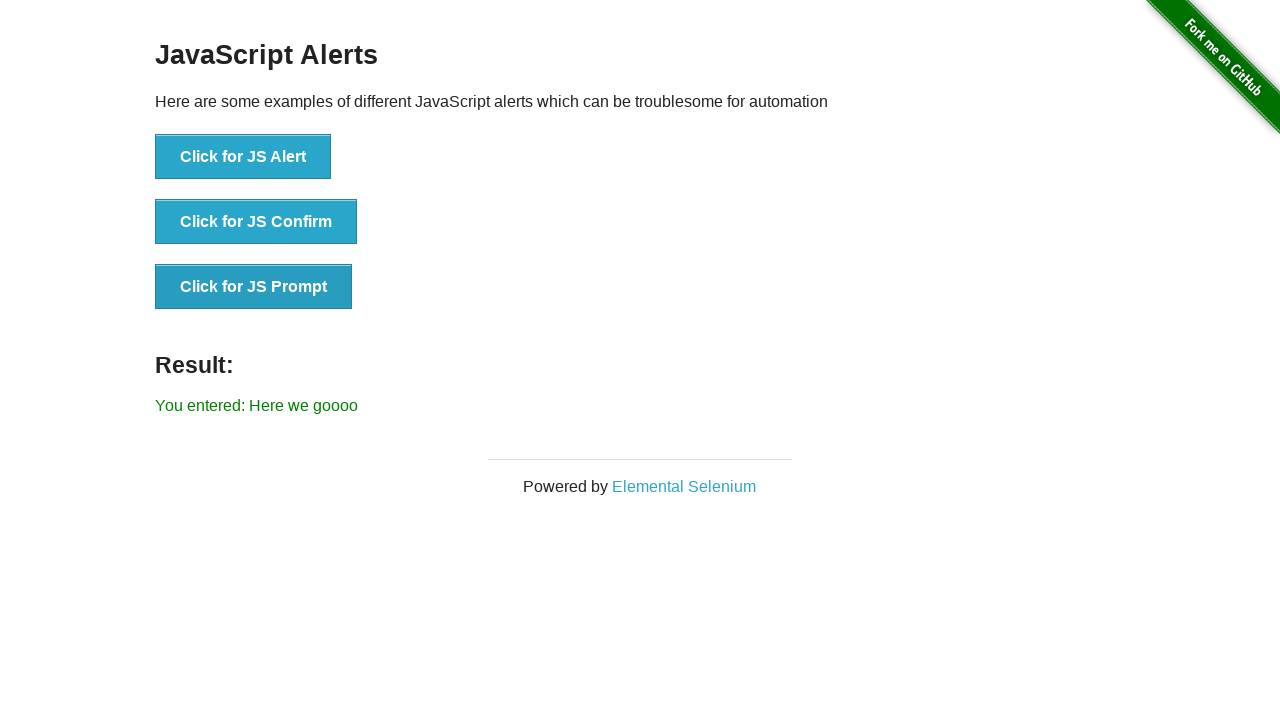

Result element loaded after prompt submission
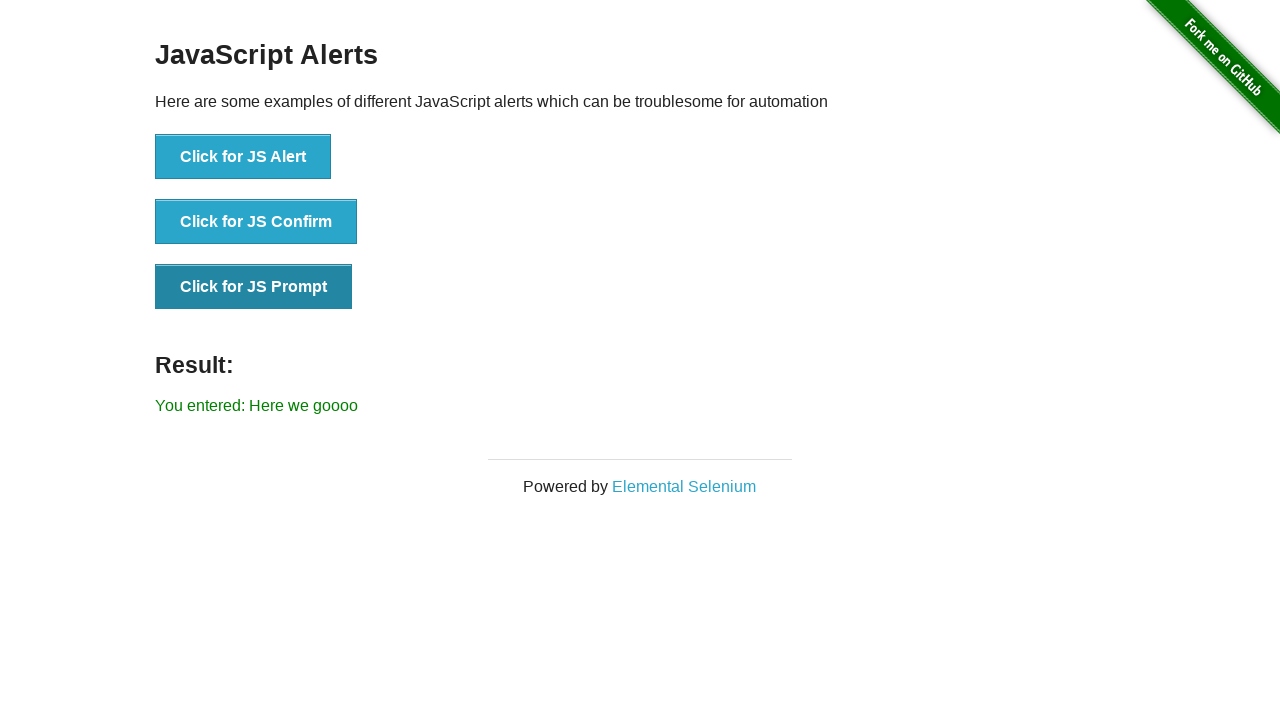

Verified that result text contains the entered prompt value 'Here we goooo'
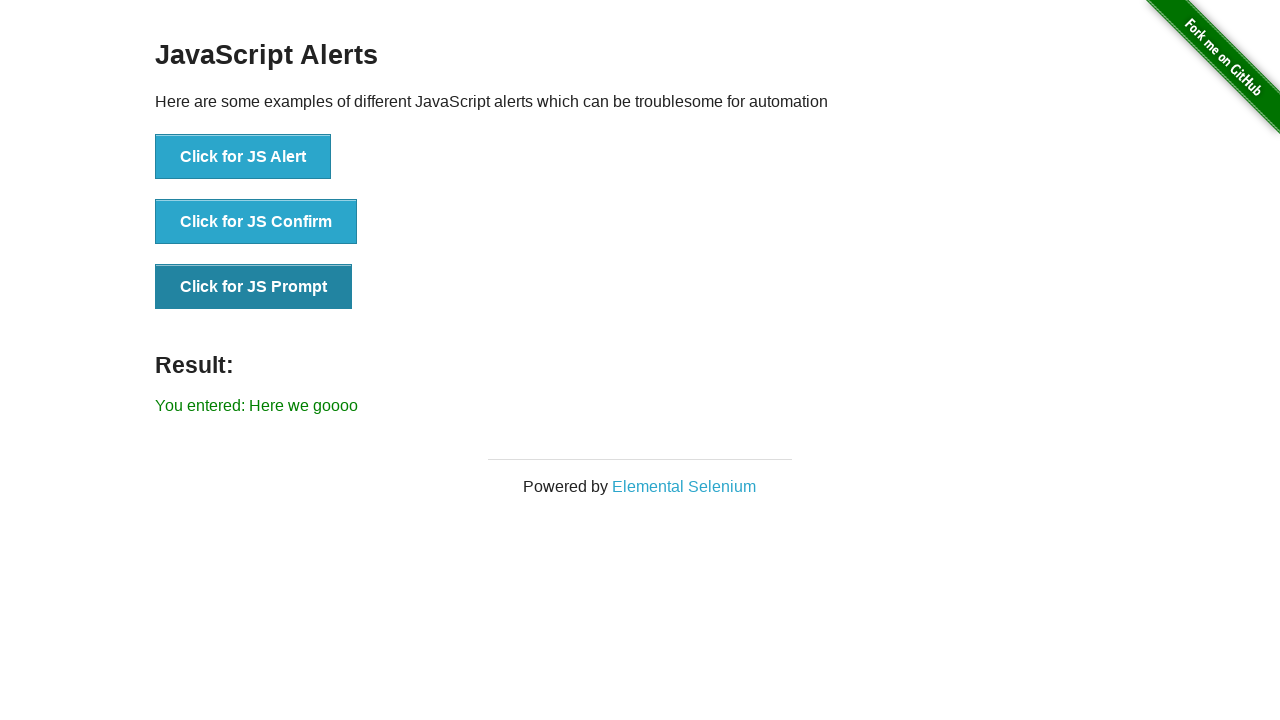

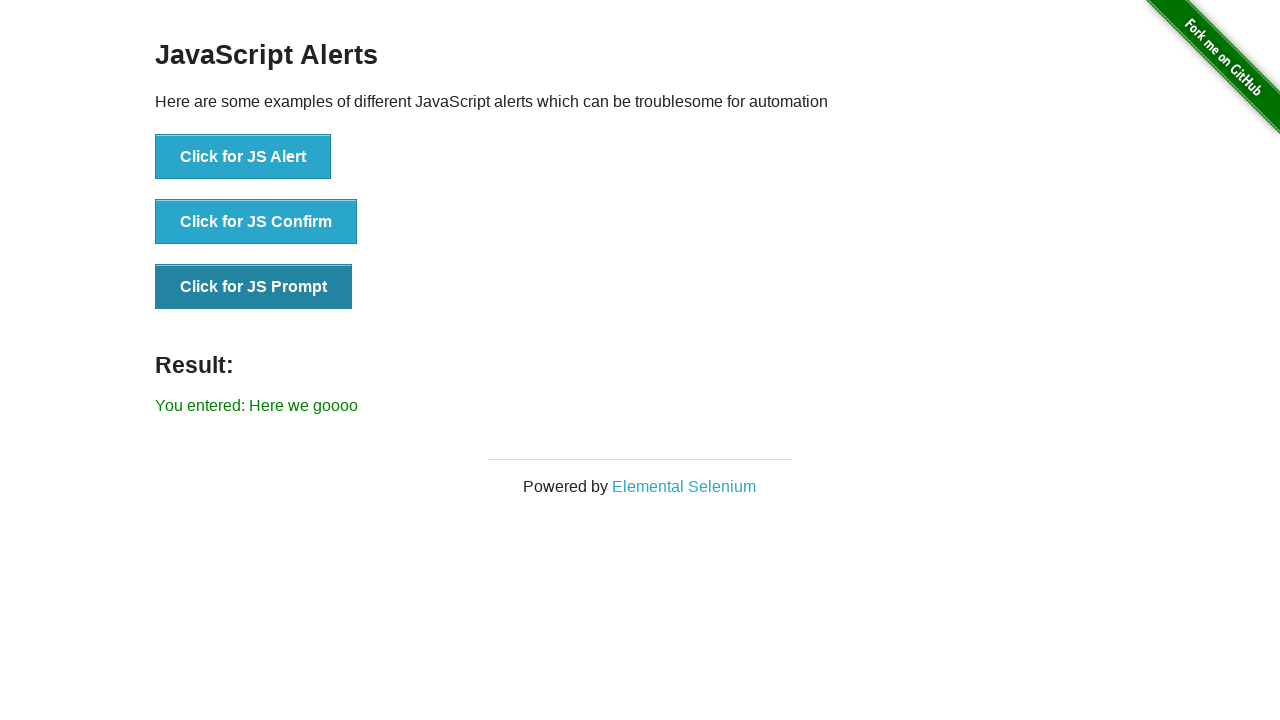